Tests drag and drop functionality within an iframe on jQuery UI demo page by switching to iframe context and performing drag-drop operation

Starting URL: https://jqueryui.com/droppable/

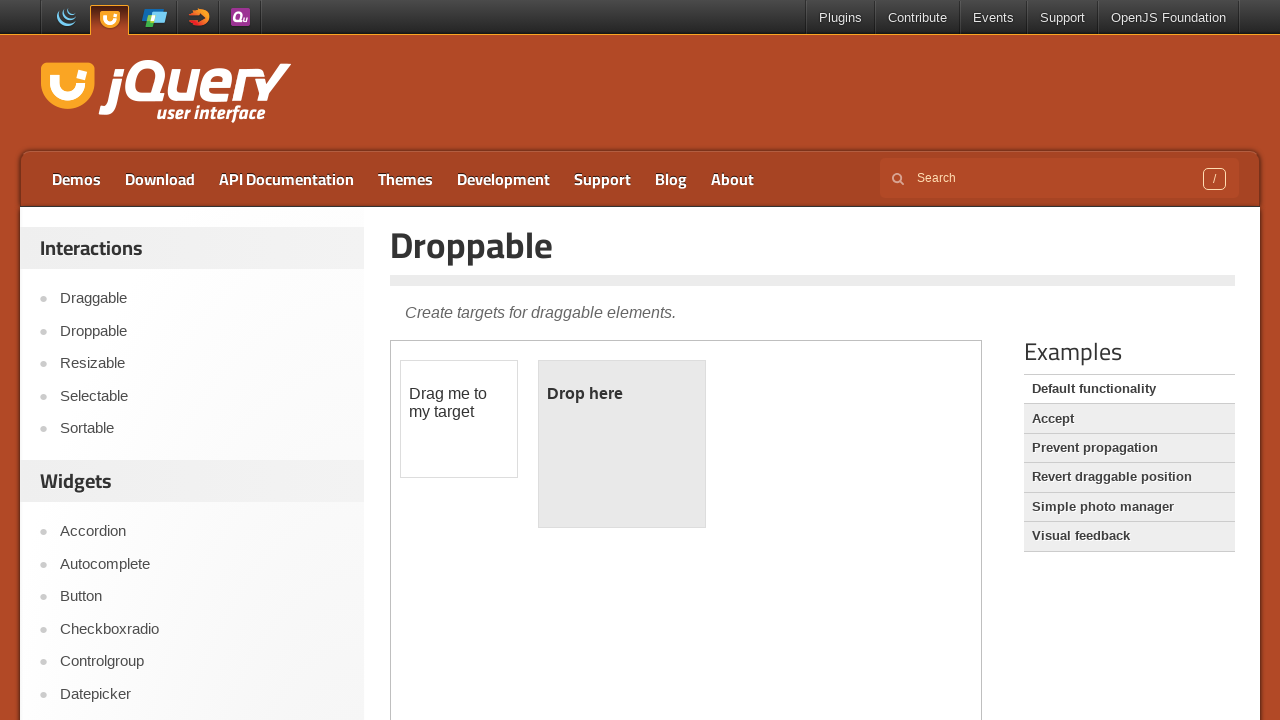

Queried page and found 1 iframe(s)
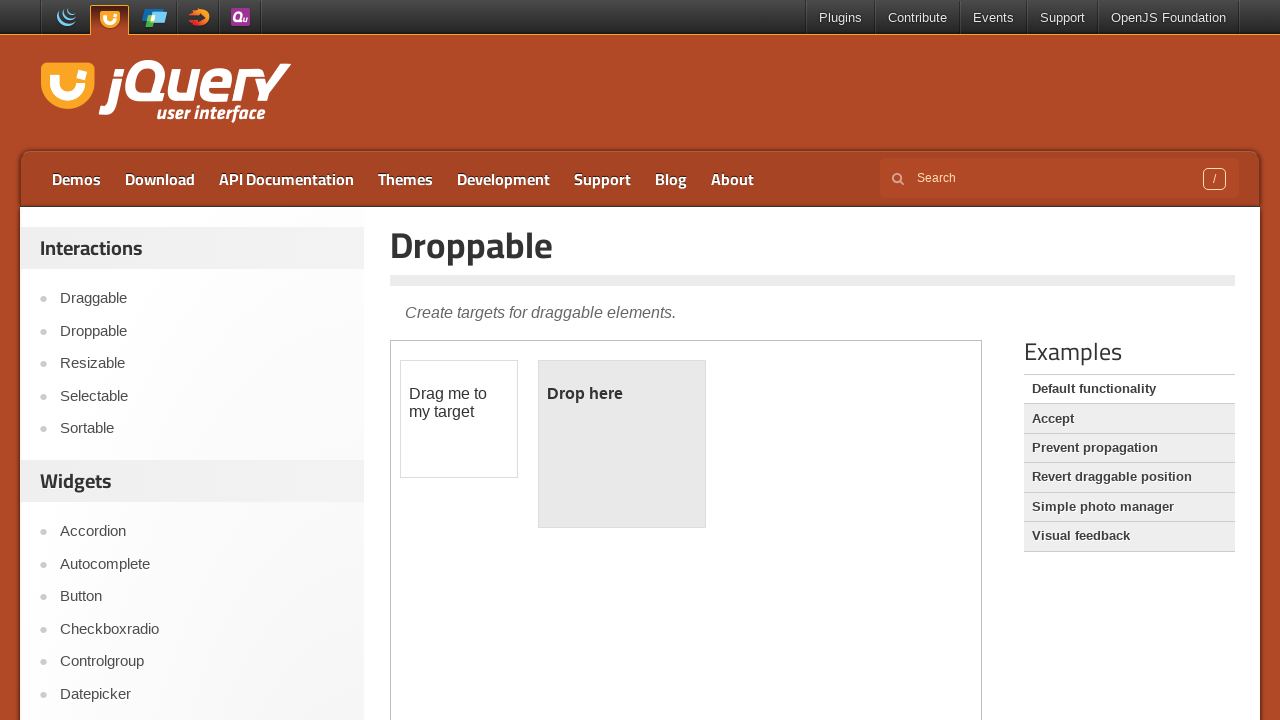

Located demo iframe context
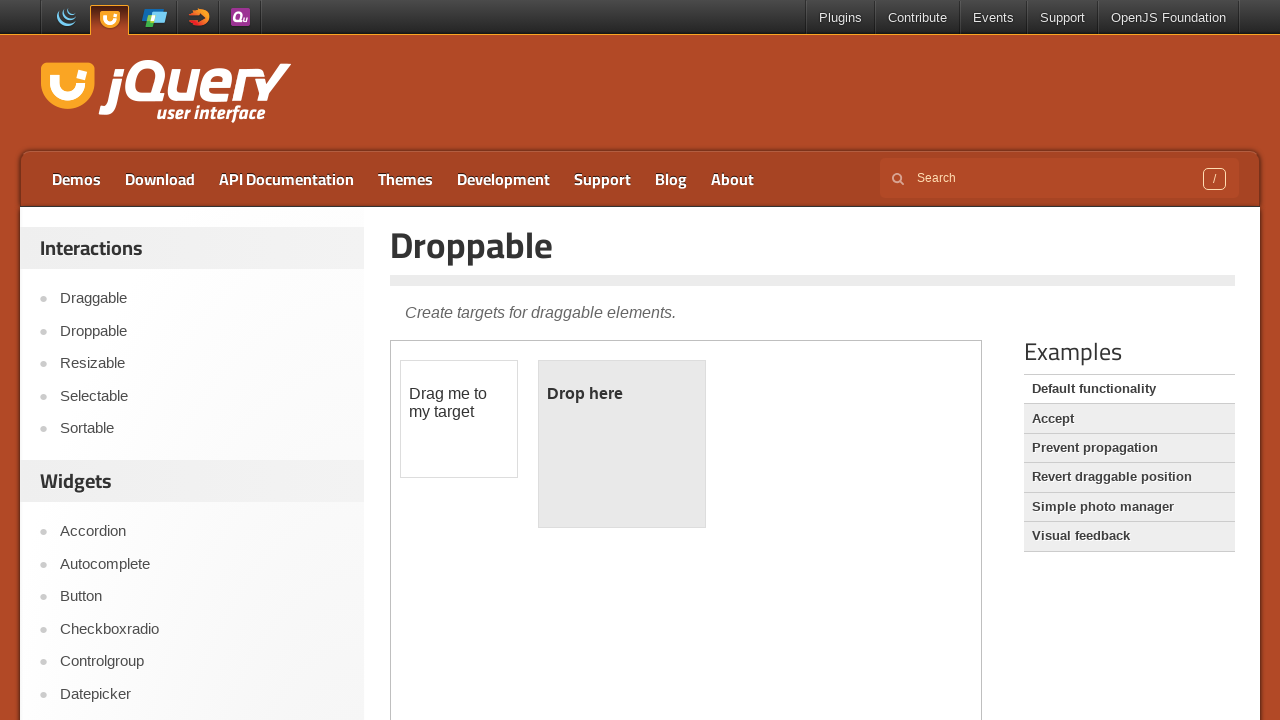

Located draggable element within iframe
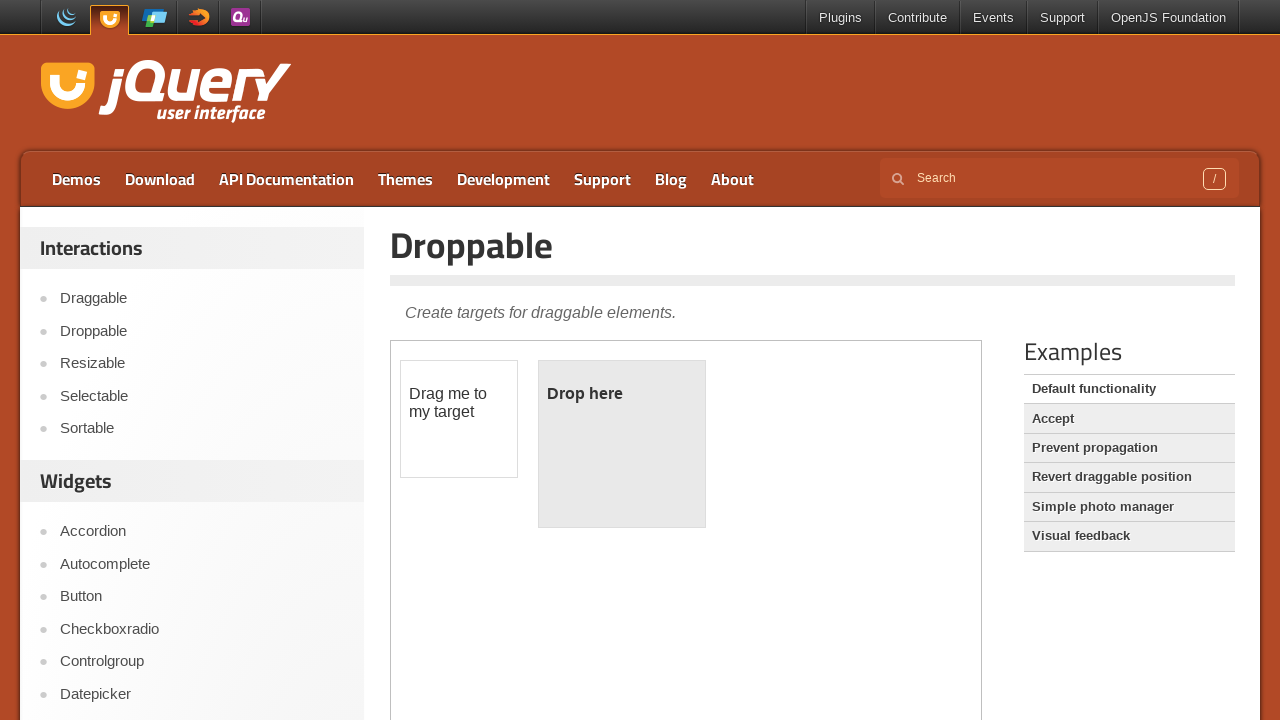

Located droppable element within iframe
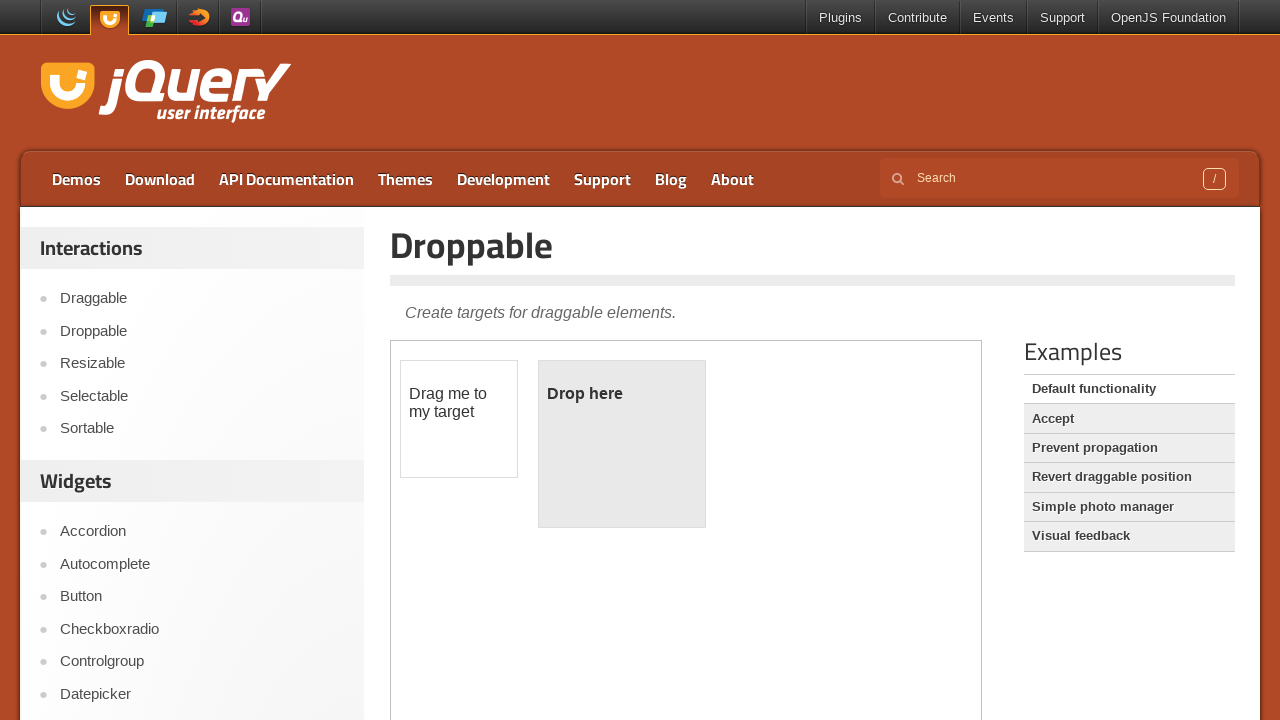

Performed drag and drop of draggable element onto droppable element at (622, 444)
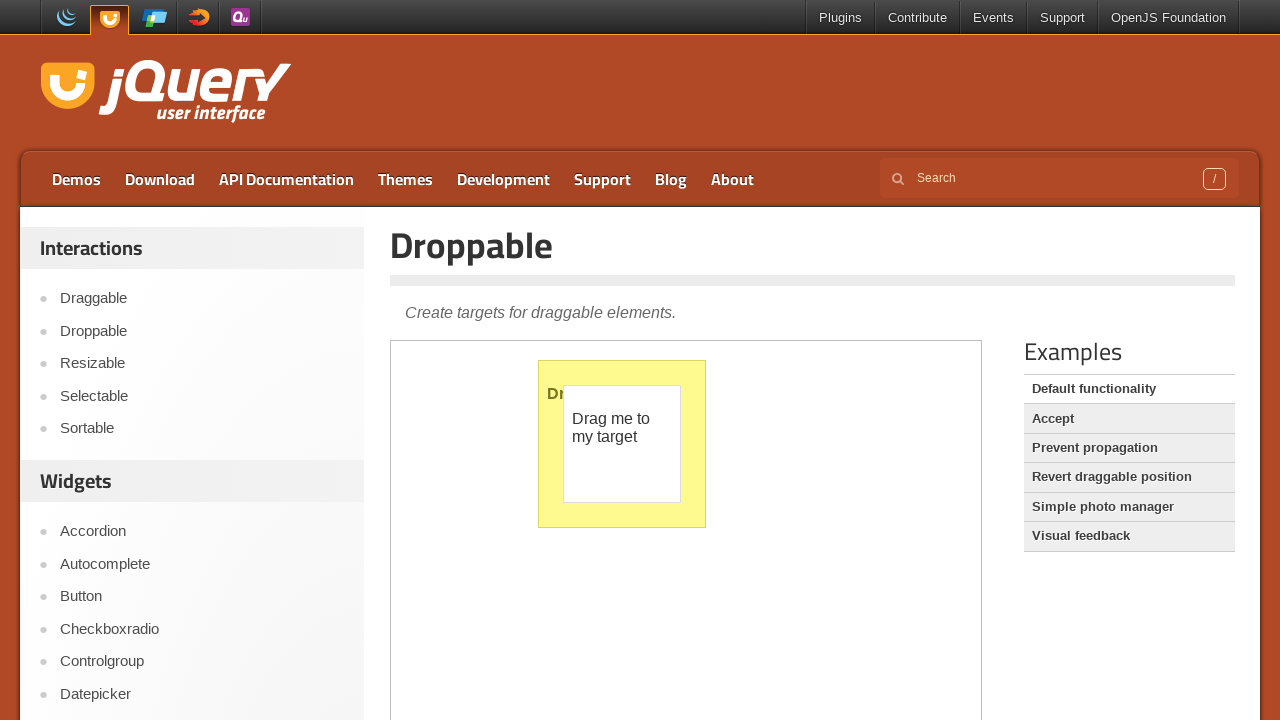

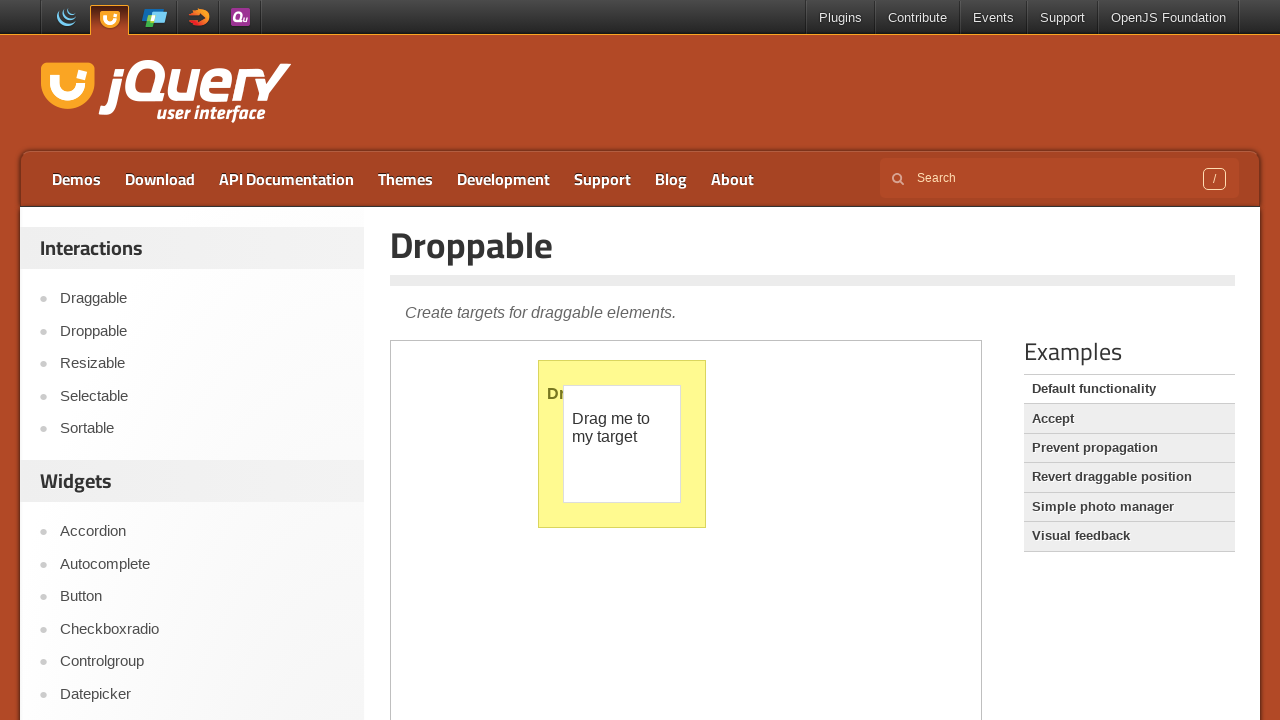